Navigates to SSB Leather website and verifies the current URL matches the expected URL

Starting URL: https://ssbleather.com/

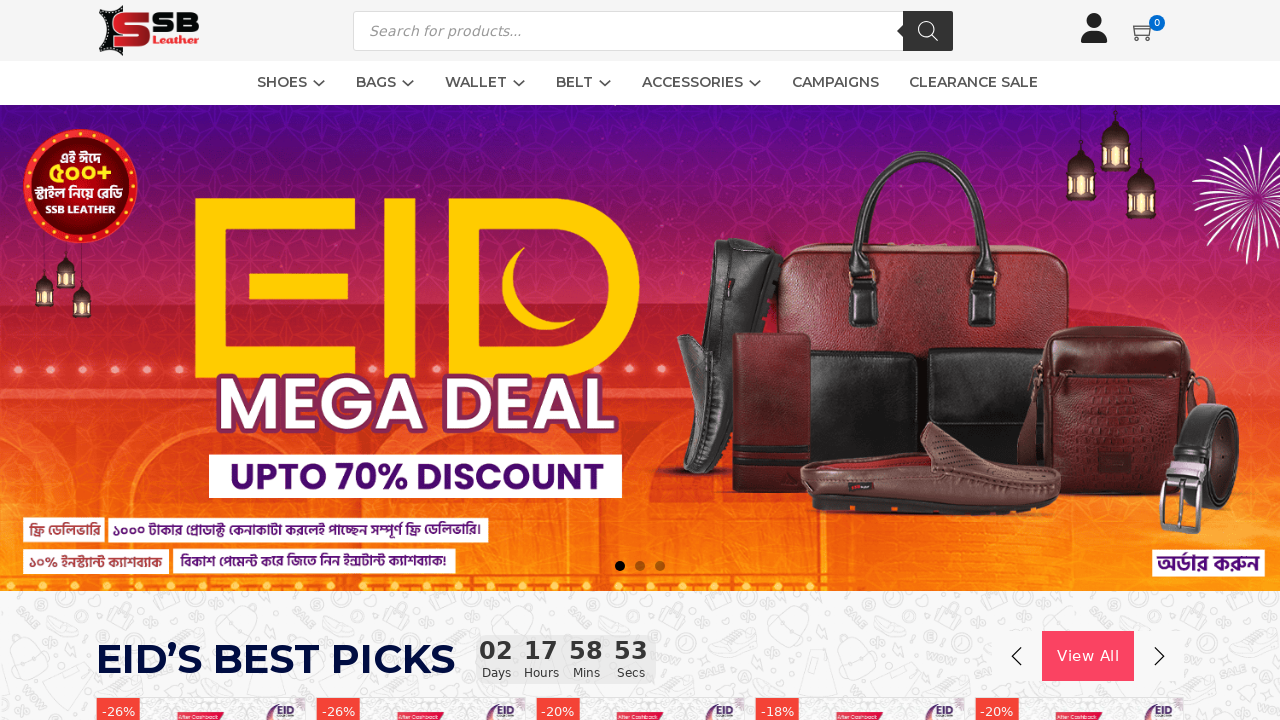

Retrieved current URL from page
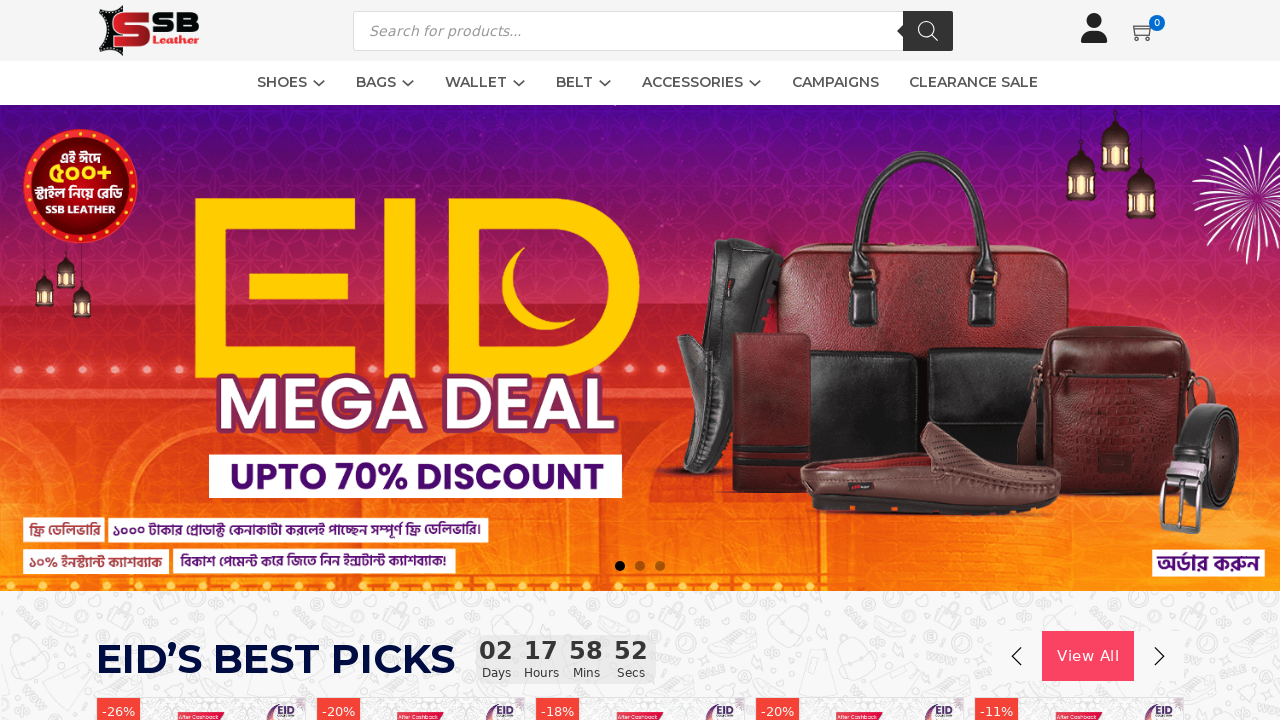

Printed current URL to console
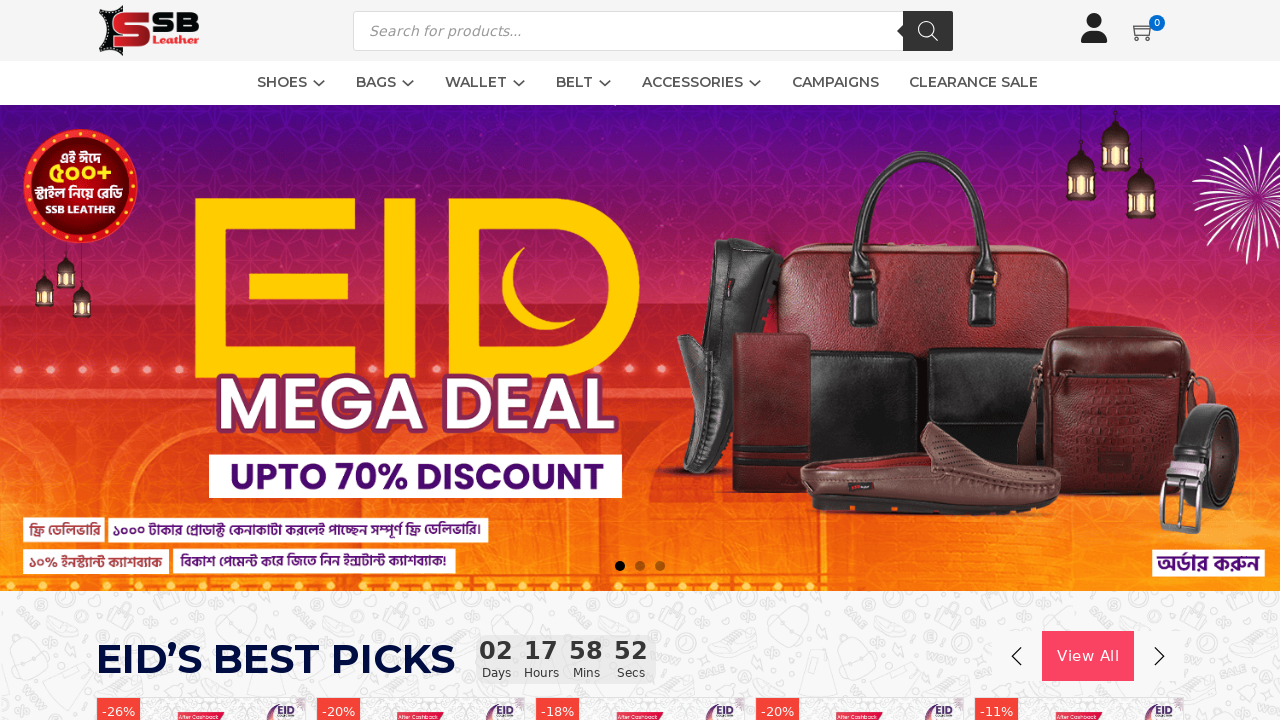

Verified current URL matches expected URL https://ssbleather.com/
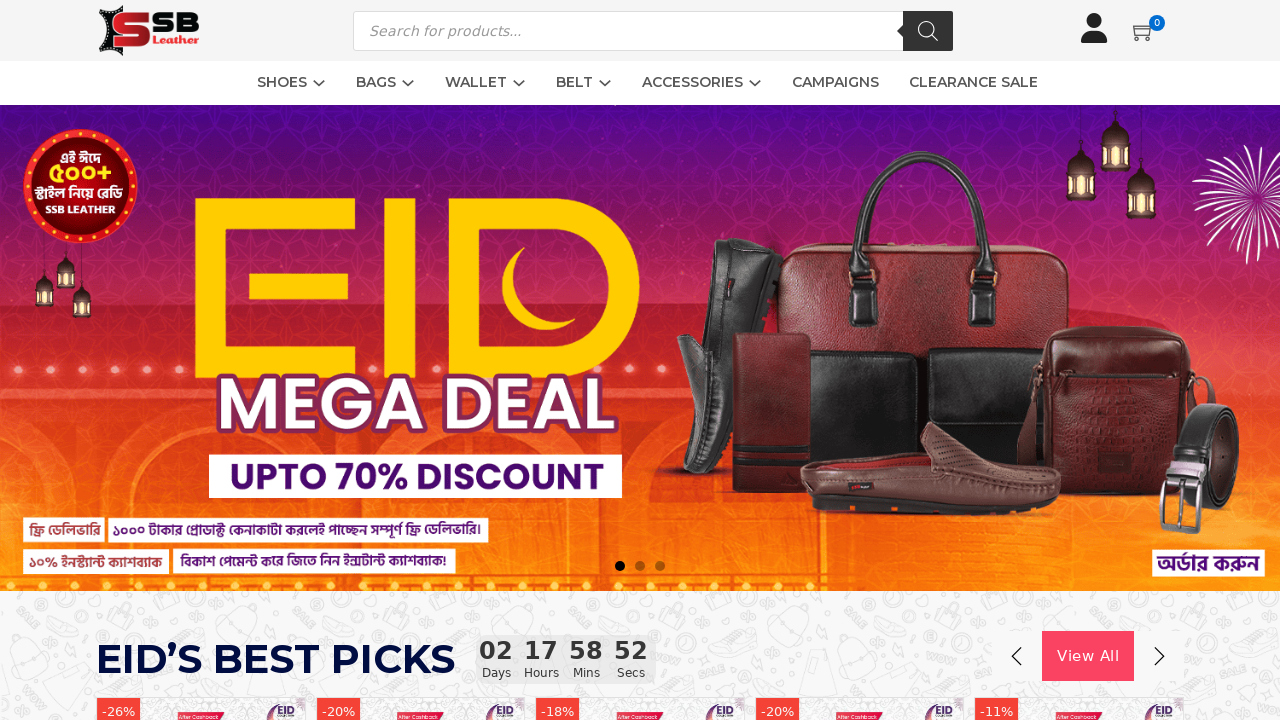

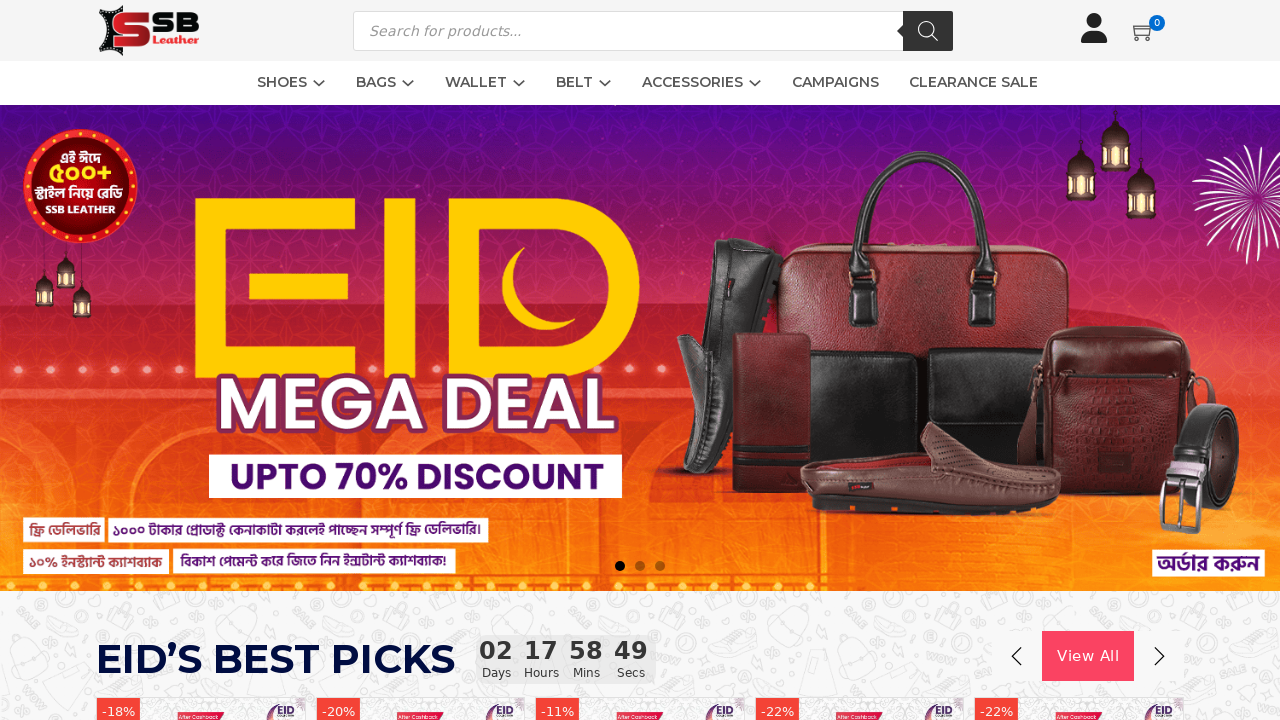